Tests dropdown functionality by selecting options from single-select and multi-select dropdowns, displaying all available options, and verifying multiple selections

Starting URL: https://www.hyrtutorials.com/p/html-dropdown-elements-practice.html?m=1

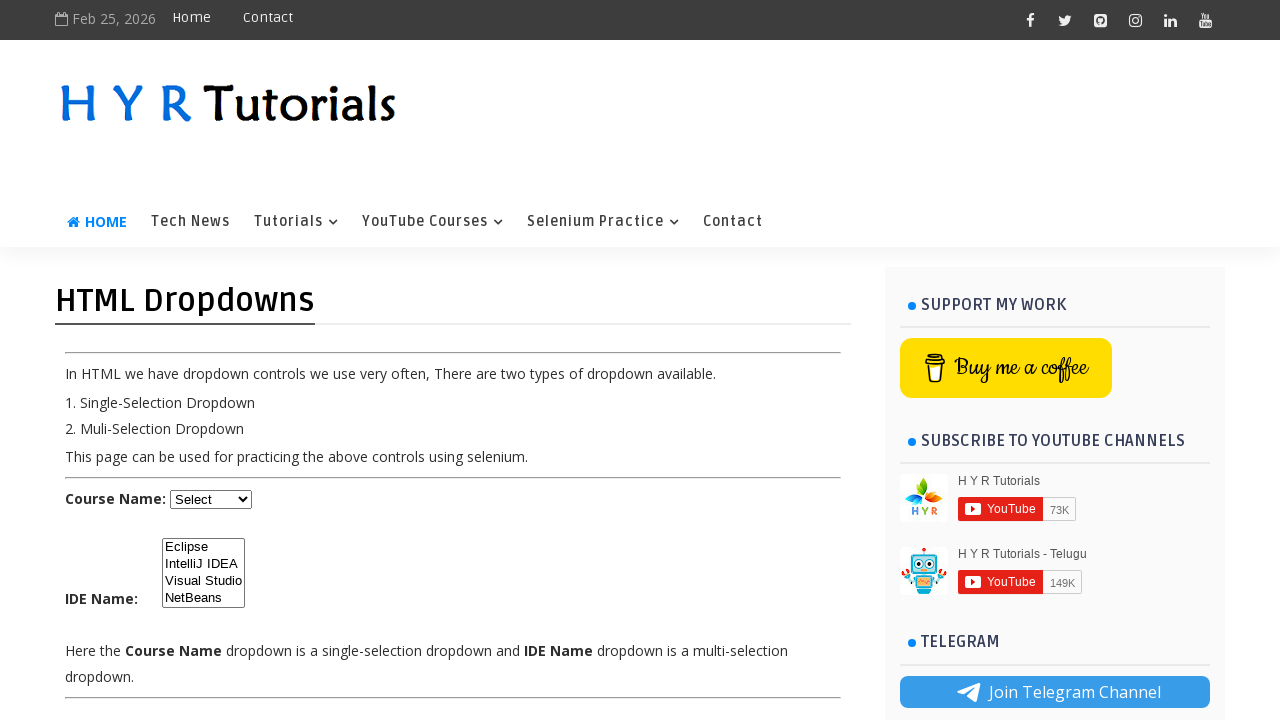

Located course dropdown element
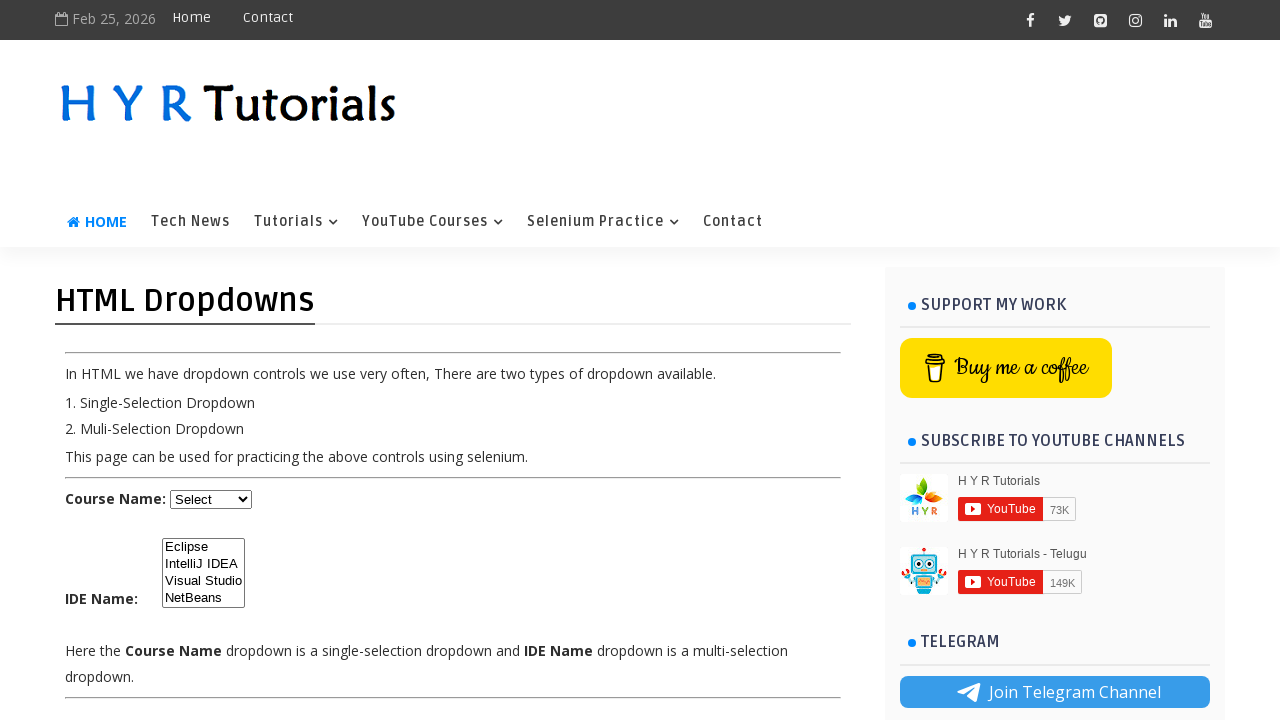

Retrieved all options from course dropdown
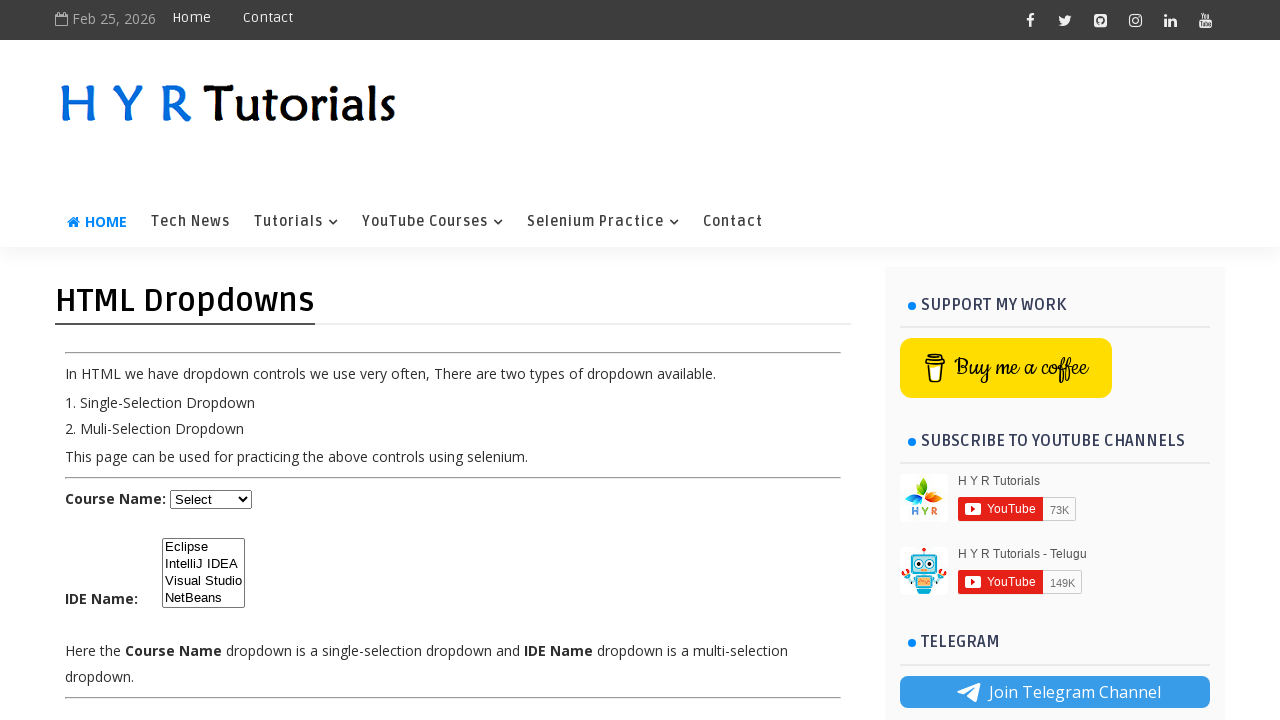

Selected second option from course dropdown on #course
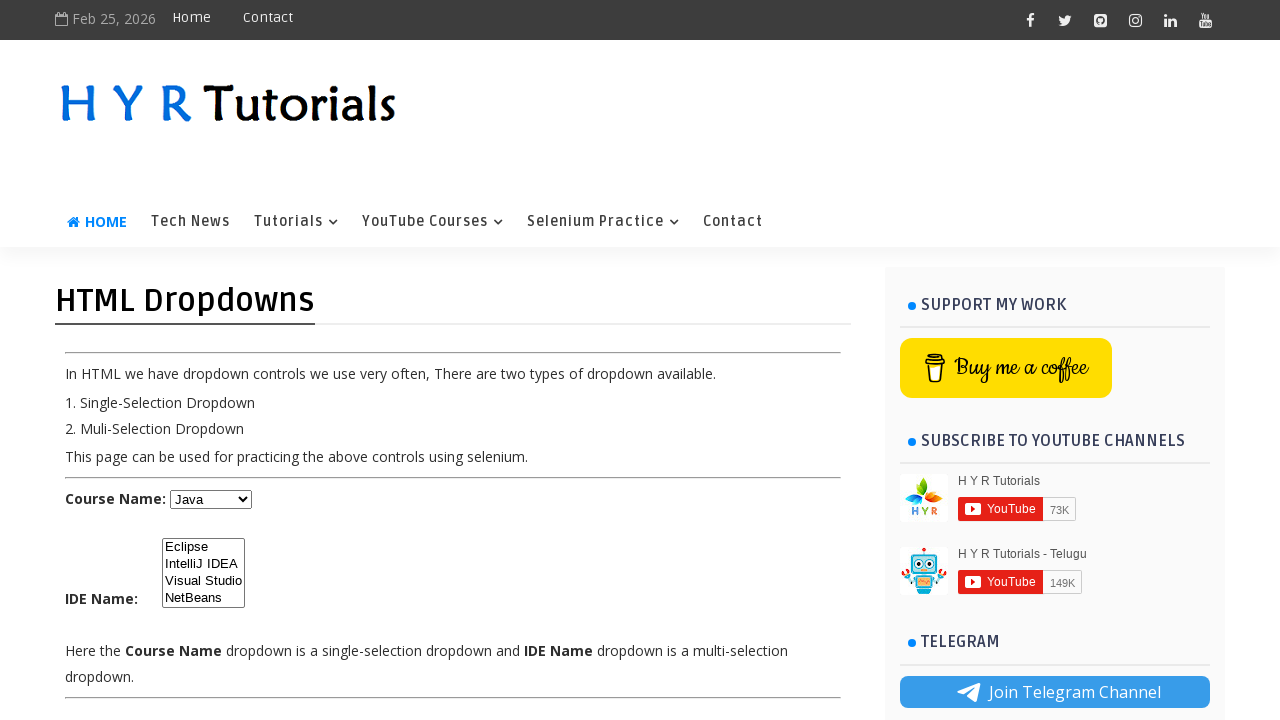

Retrieved all dropdown elements on page
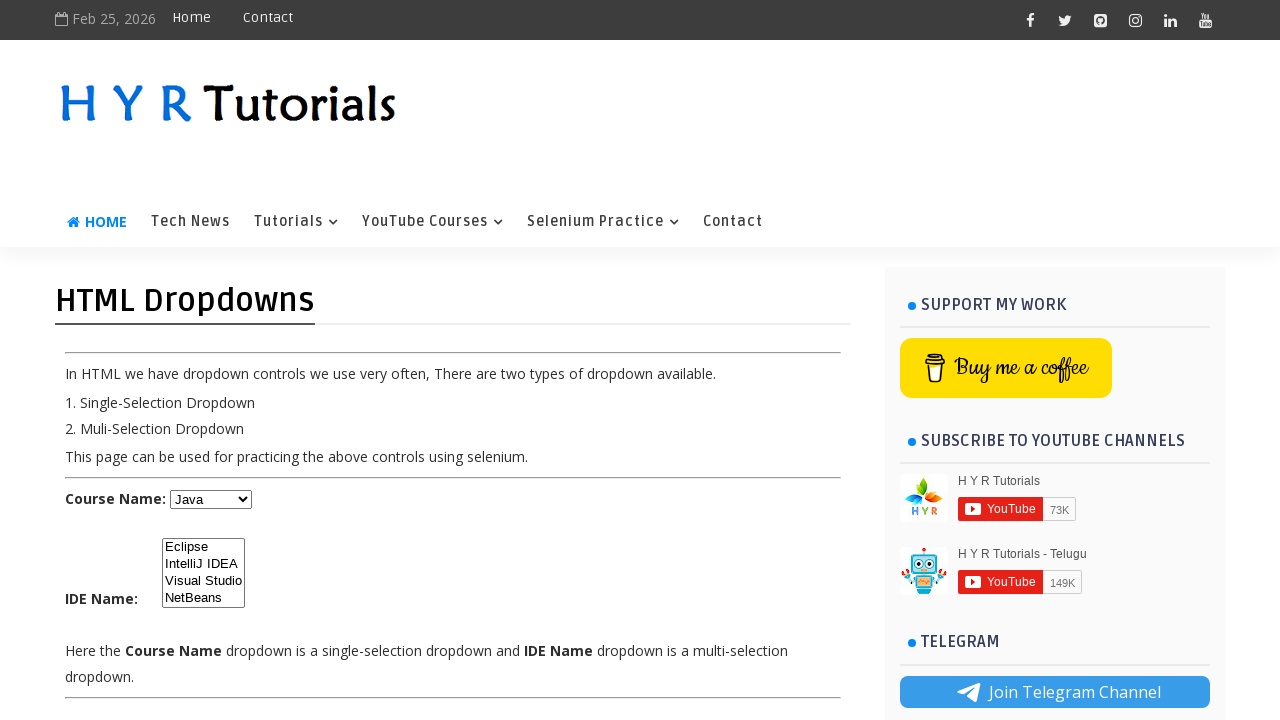

Located IDE multi-select dropdown element
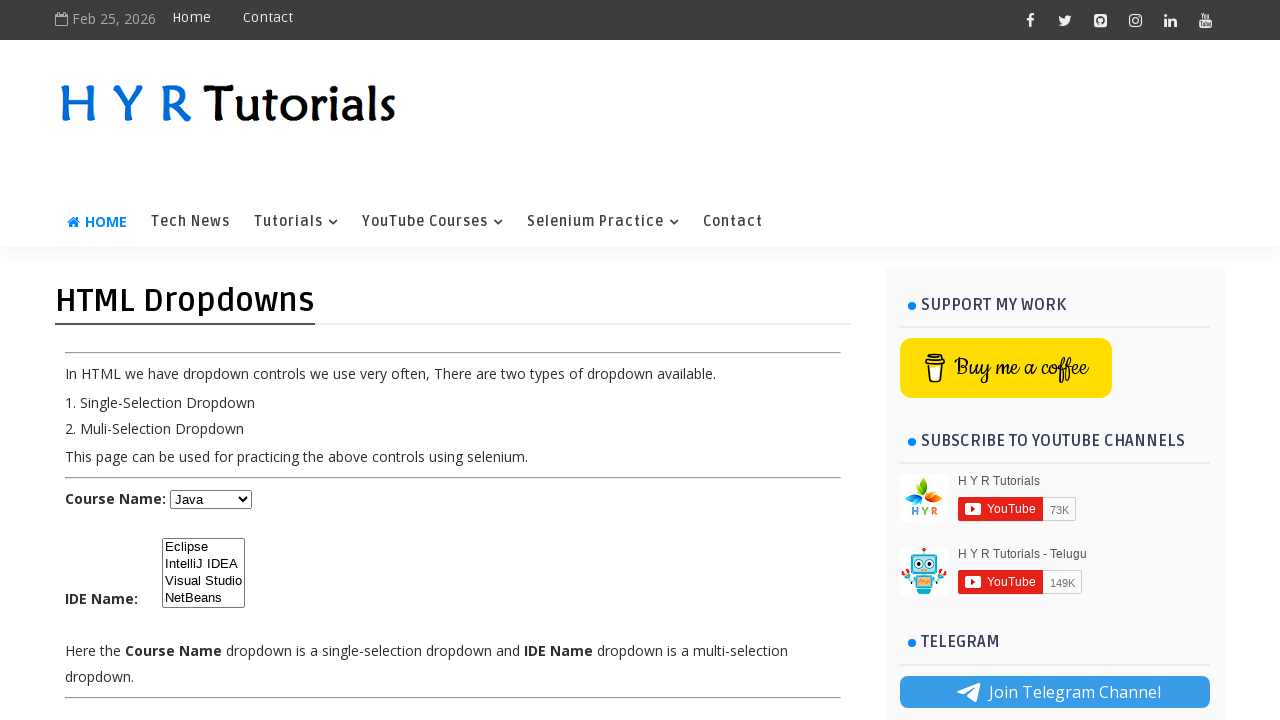

Selected multiple IDE options: Eclipse, IntelliJ, NetBeans on #ide
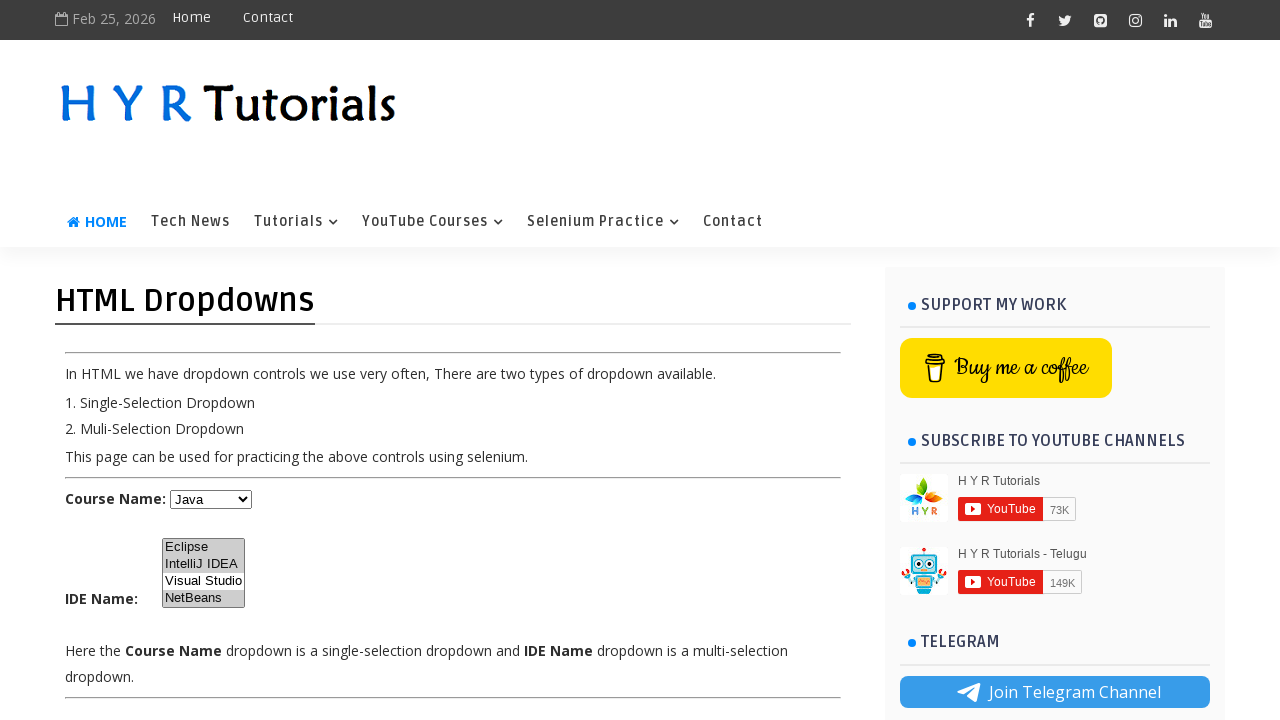

Retrieved all selected options from IDE dropdown
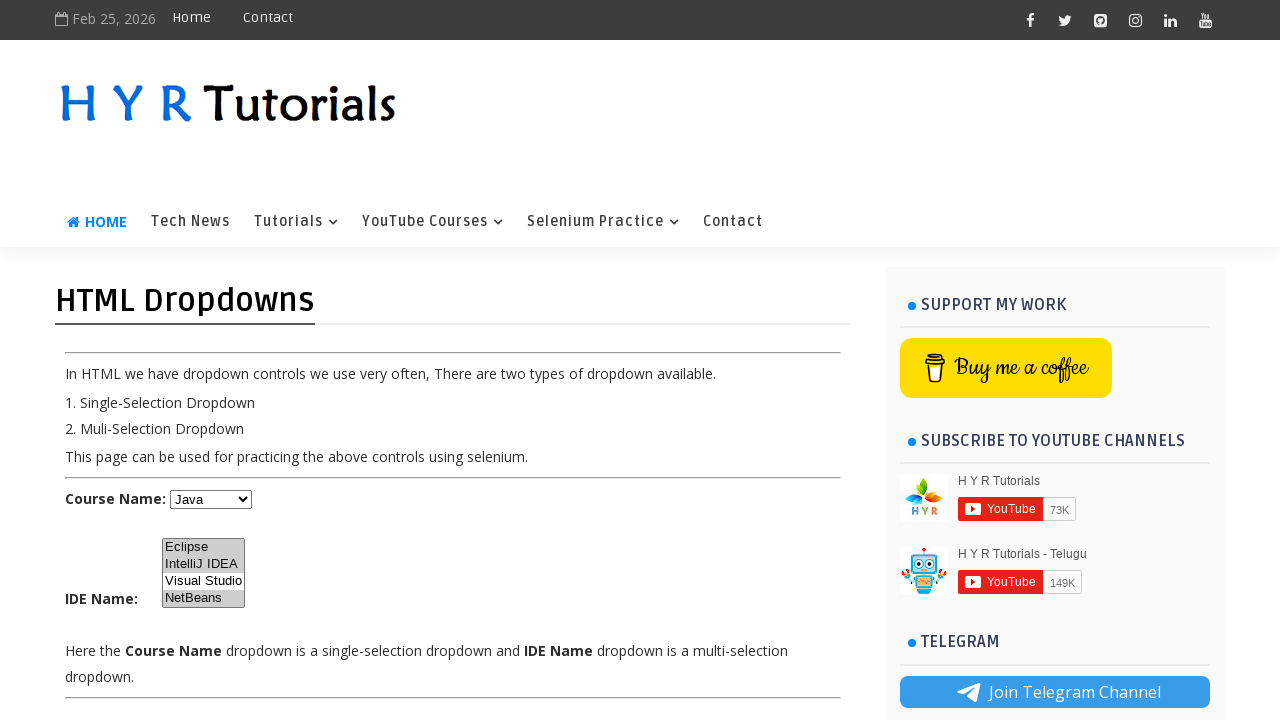

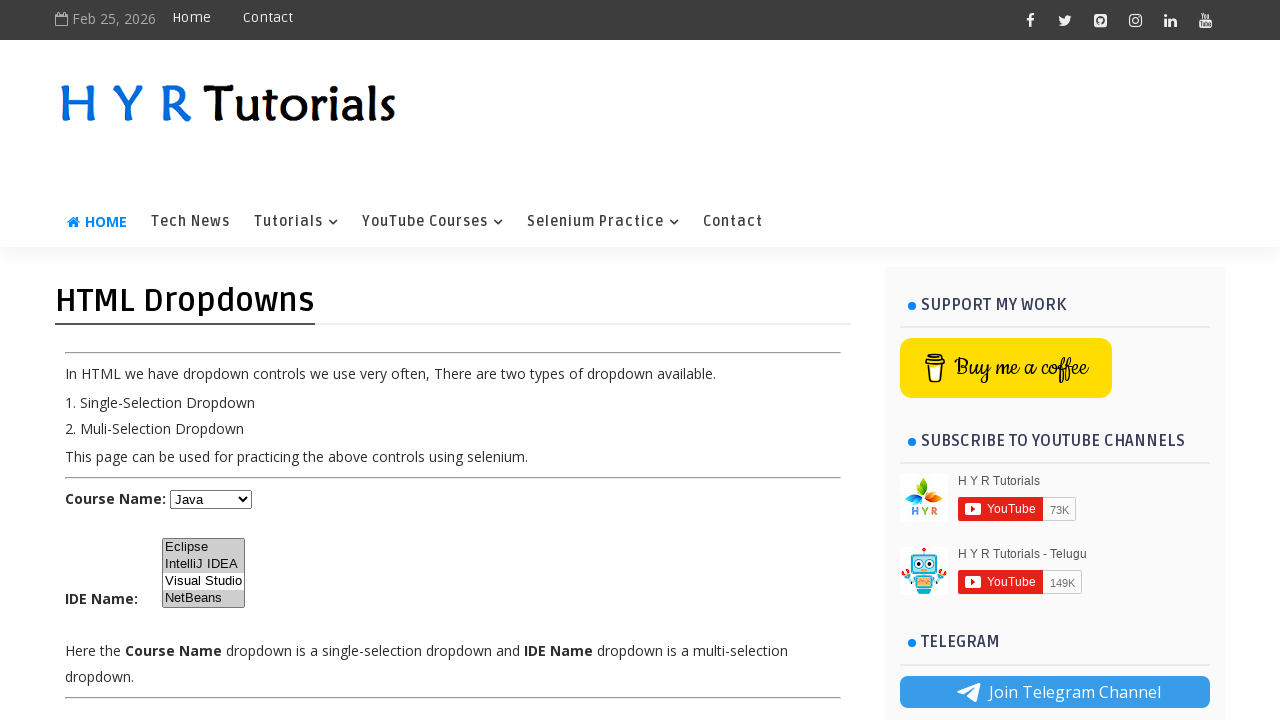